Tests a registration form by filling out various form fields including username, email, gender, hobbies, interests, country, date of birth, biography, rating, color picker, newsletter subscription, and feature toggle, then submits the form and verifies the submitted data appears correctly in a results table.

Starting URL: https://material.playwrightvn.com/

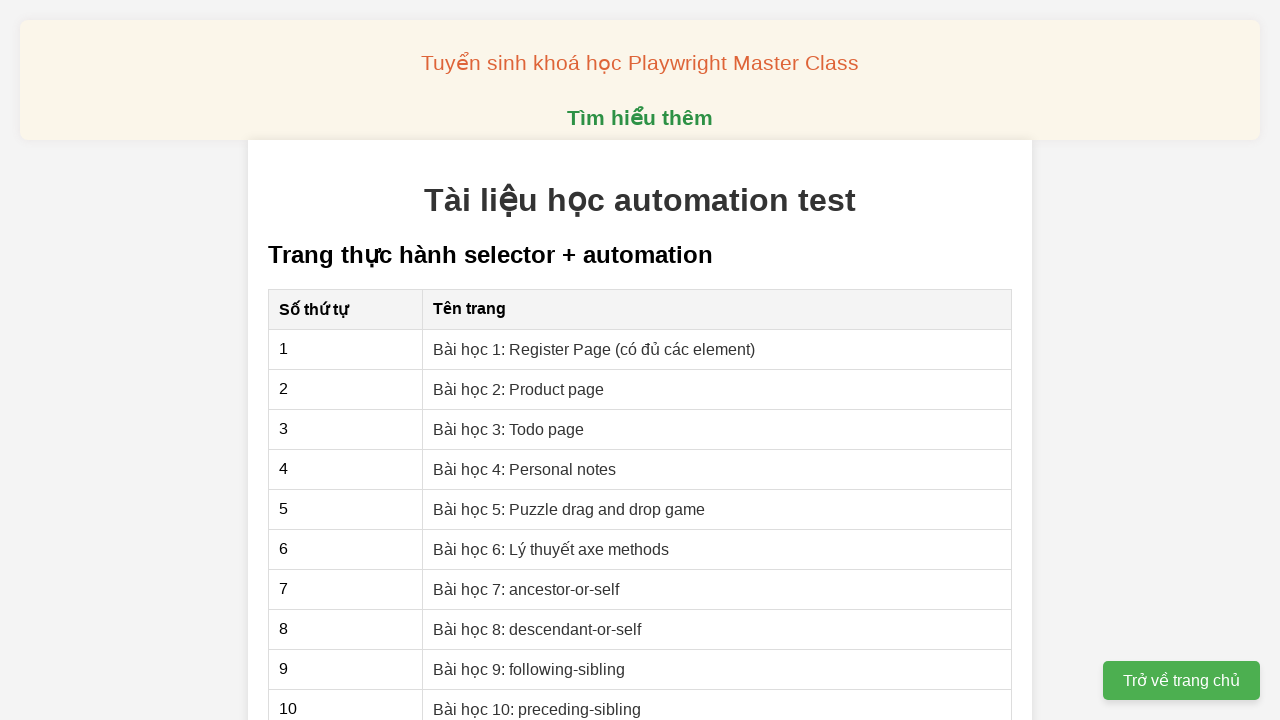

Clicked on Register Page lesson link at (594, 349) on internal:role=link[name="Bài học 1: Register Page (có đủ các element)"i]
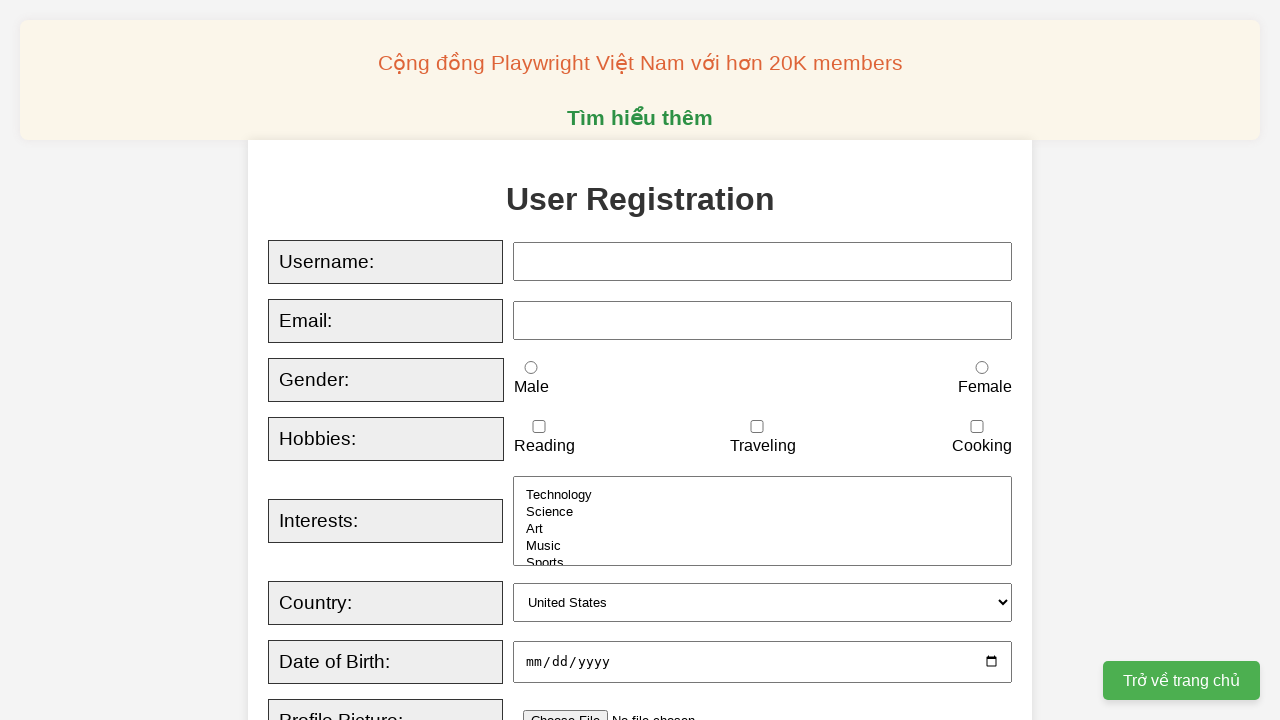

Filled username field with 'mni-linh' on internal:label="Username"i
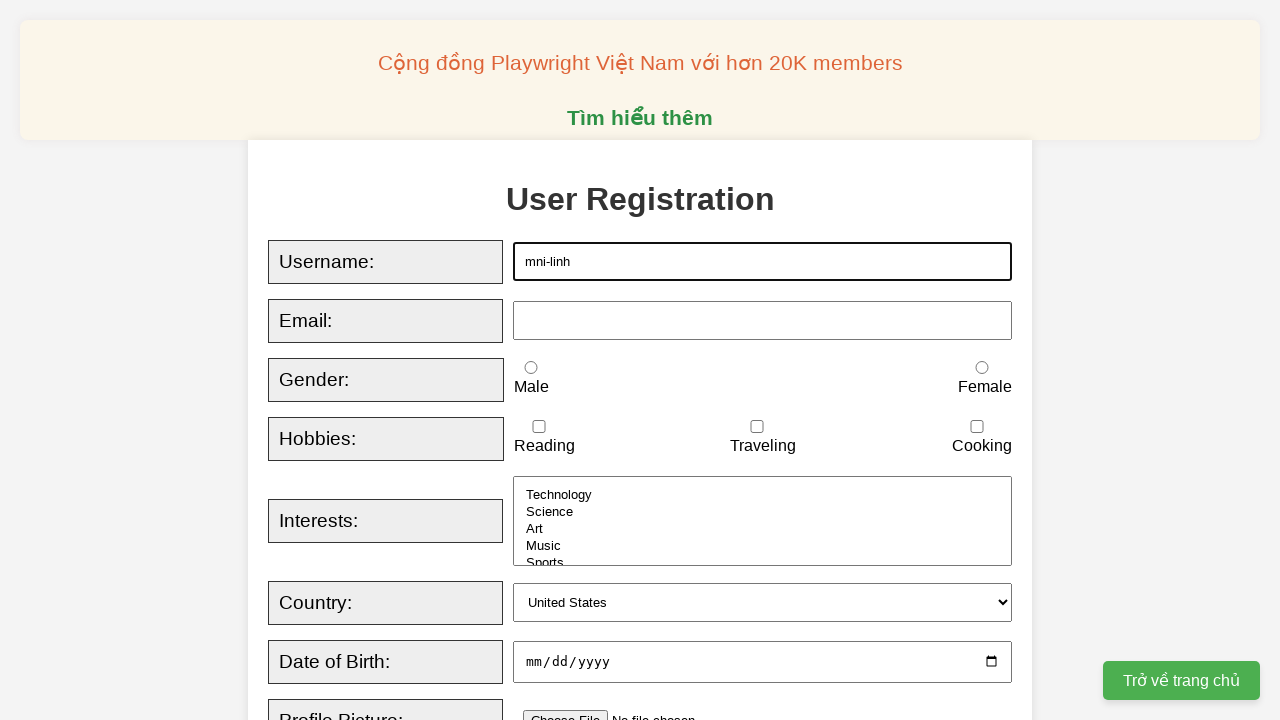

Filled email field with 'tranthitulinh1305@gmail.com' on internal:label="Email"i
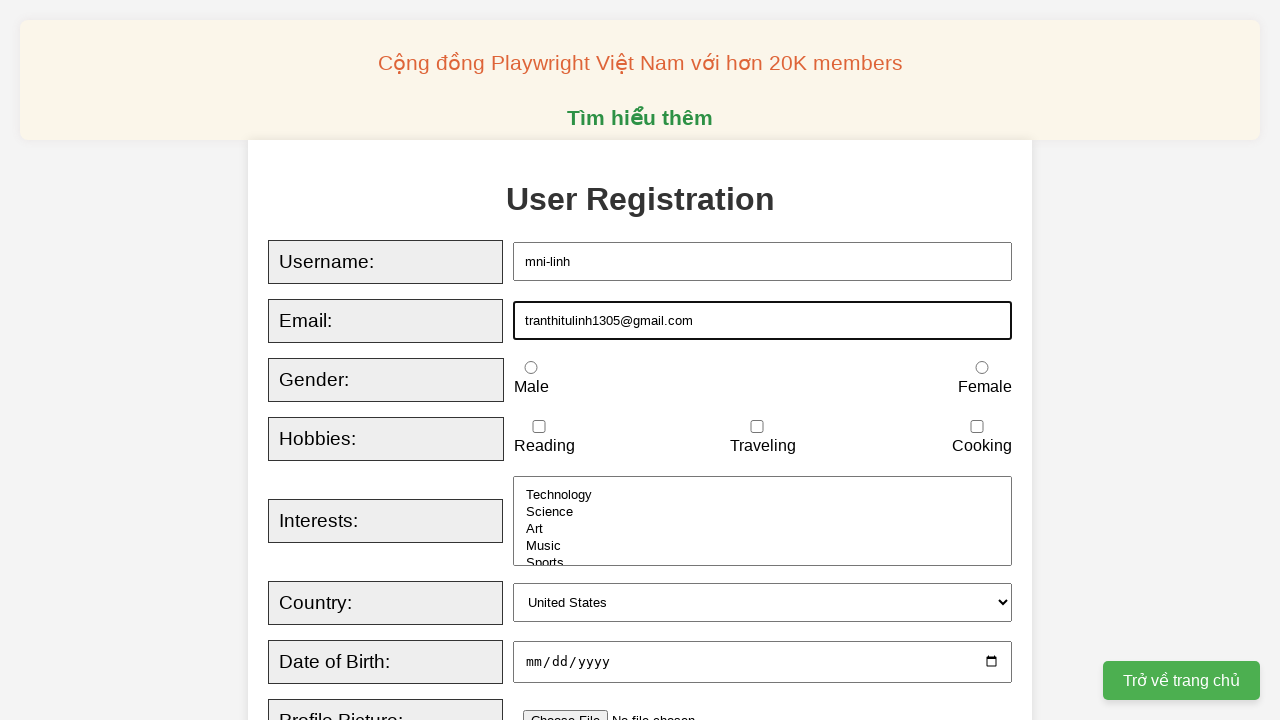

Selected Female gender option at (982, 368) on internal:label="Female"s
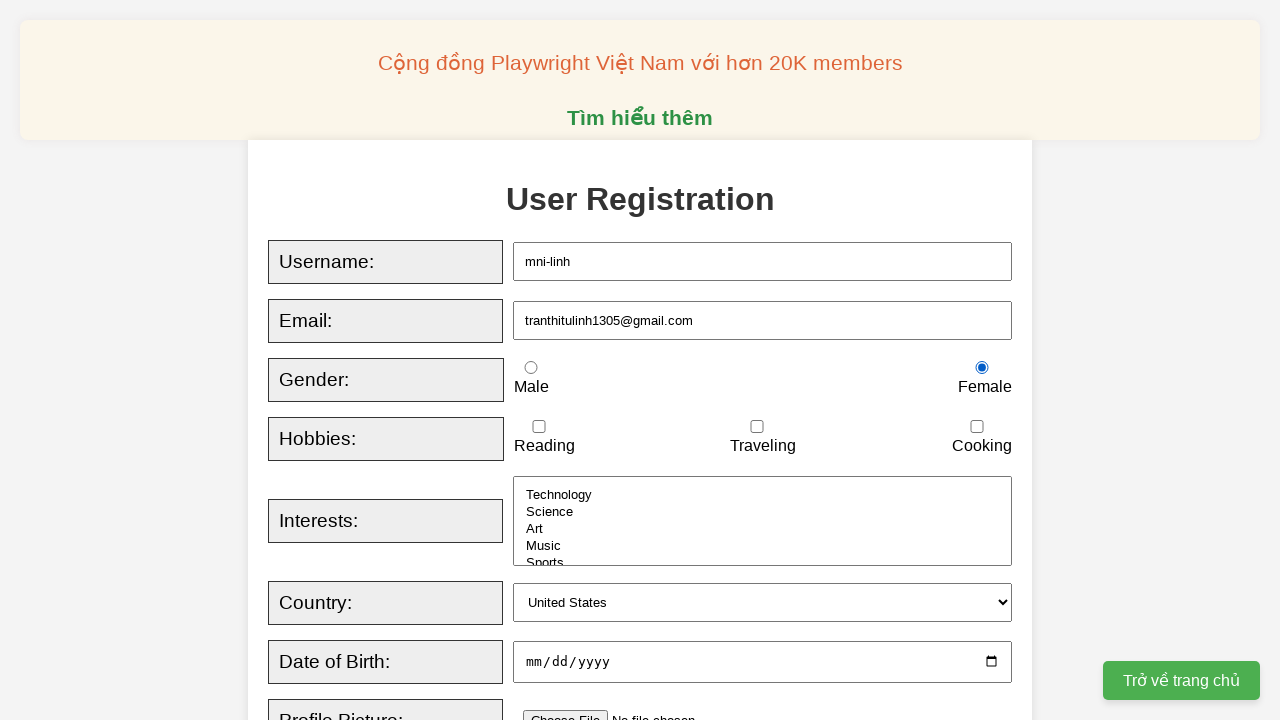

Selected Traveling hobby at (757, 427) on internal:label="Traveling"s
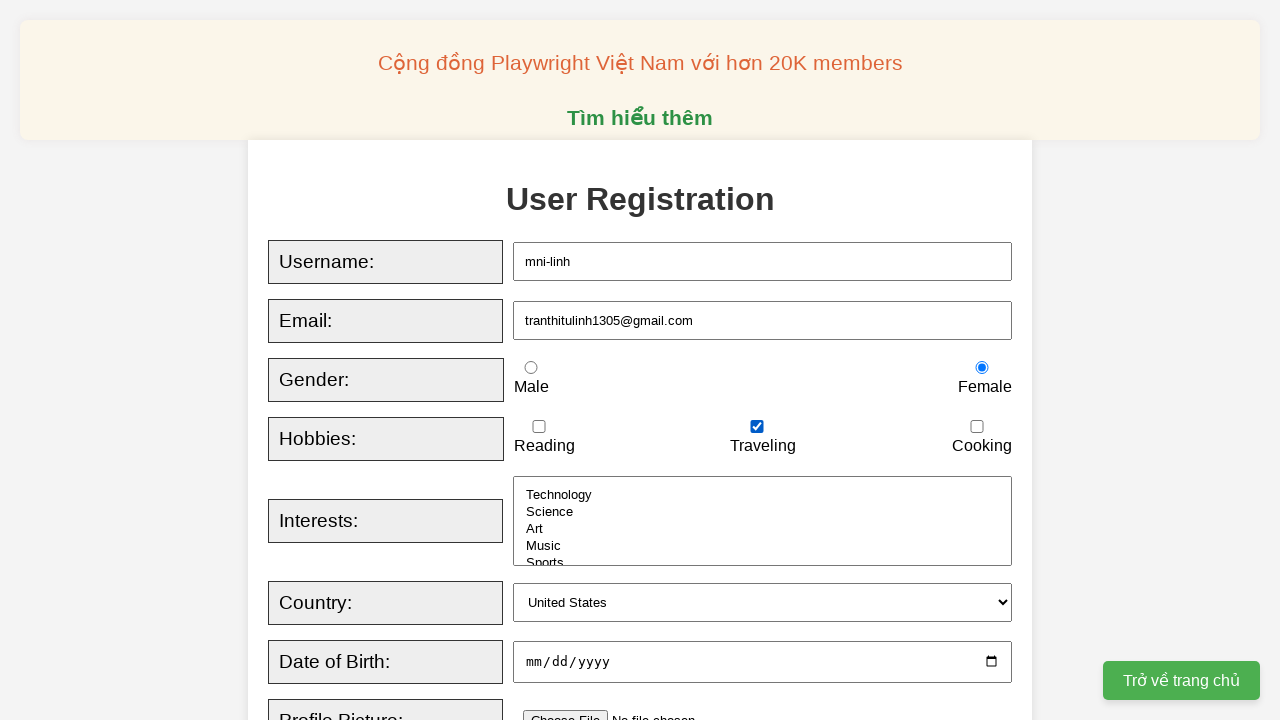

Selected multiple interests: Art, Music, Technology on internal:label="Interests"i
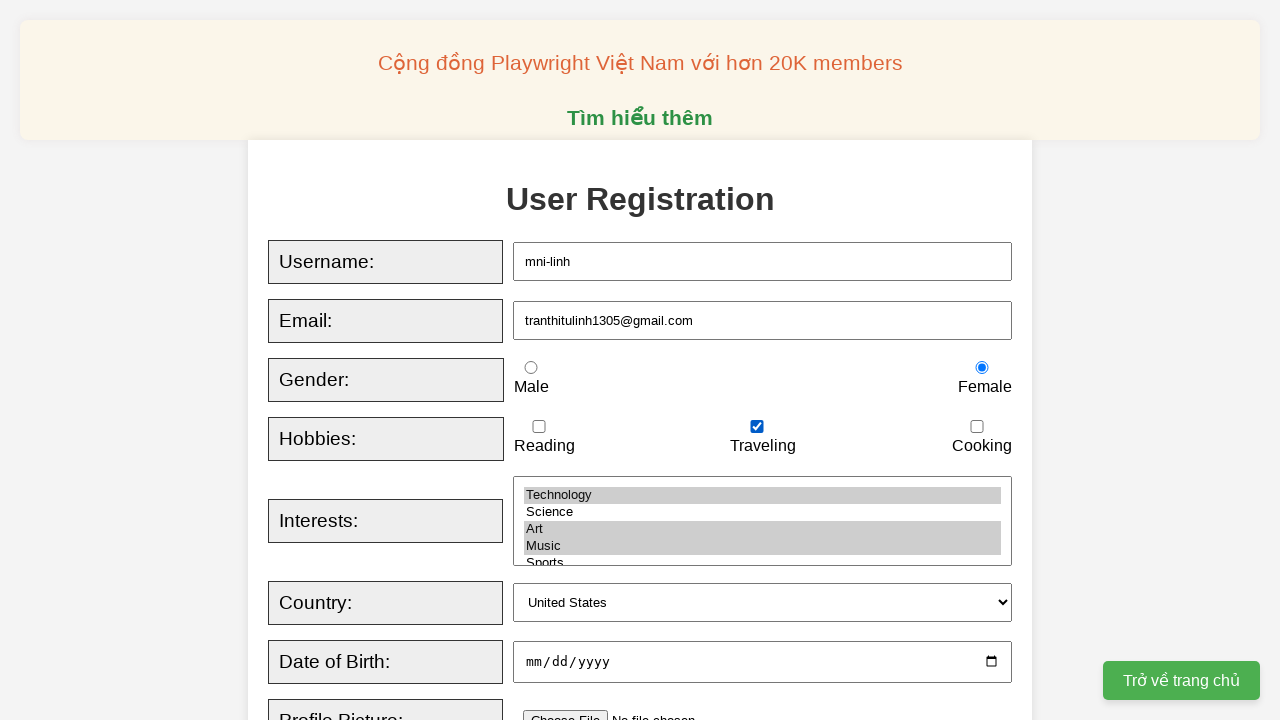

Selected Canada as country on internal:label="Country"i
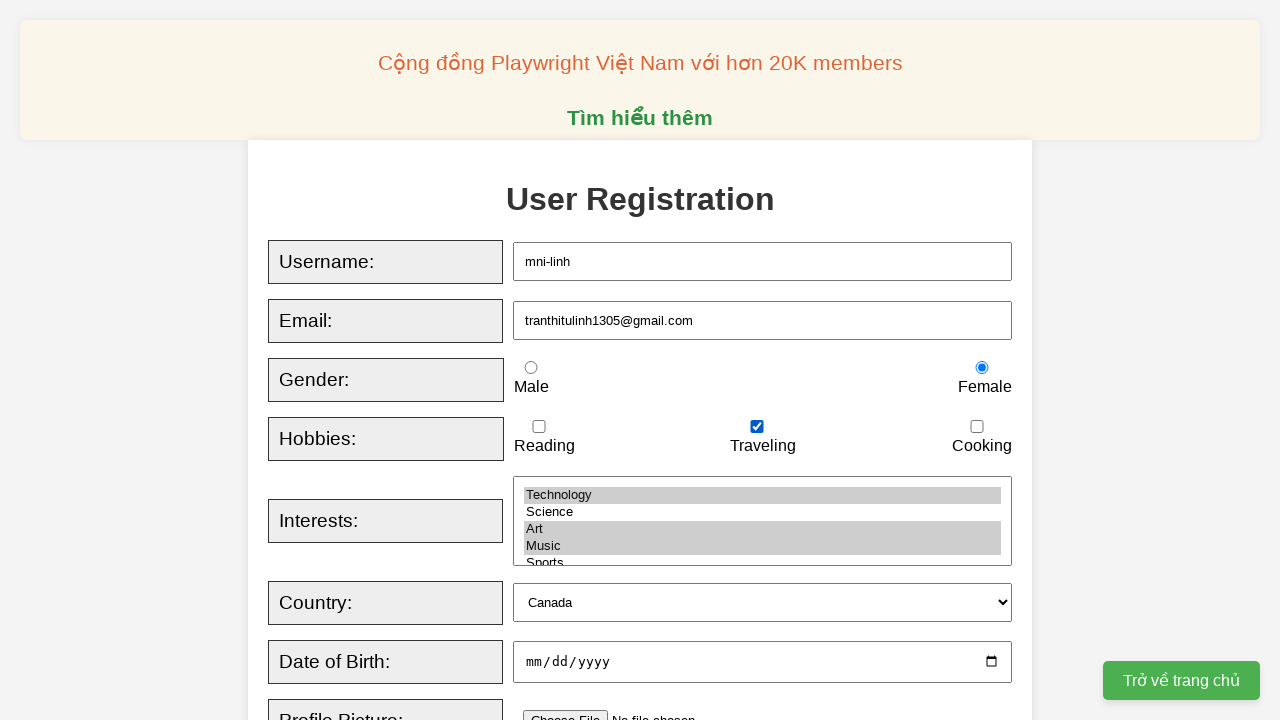

Filled date of birth with '2000-11-28' on internal:label="Date of Birth"i
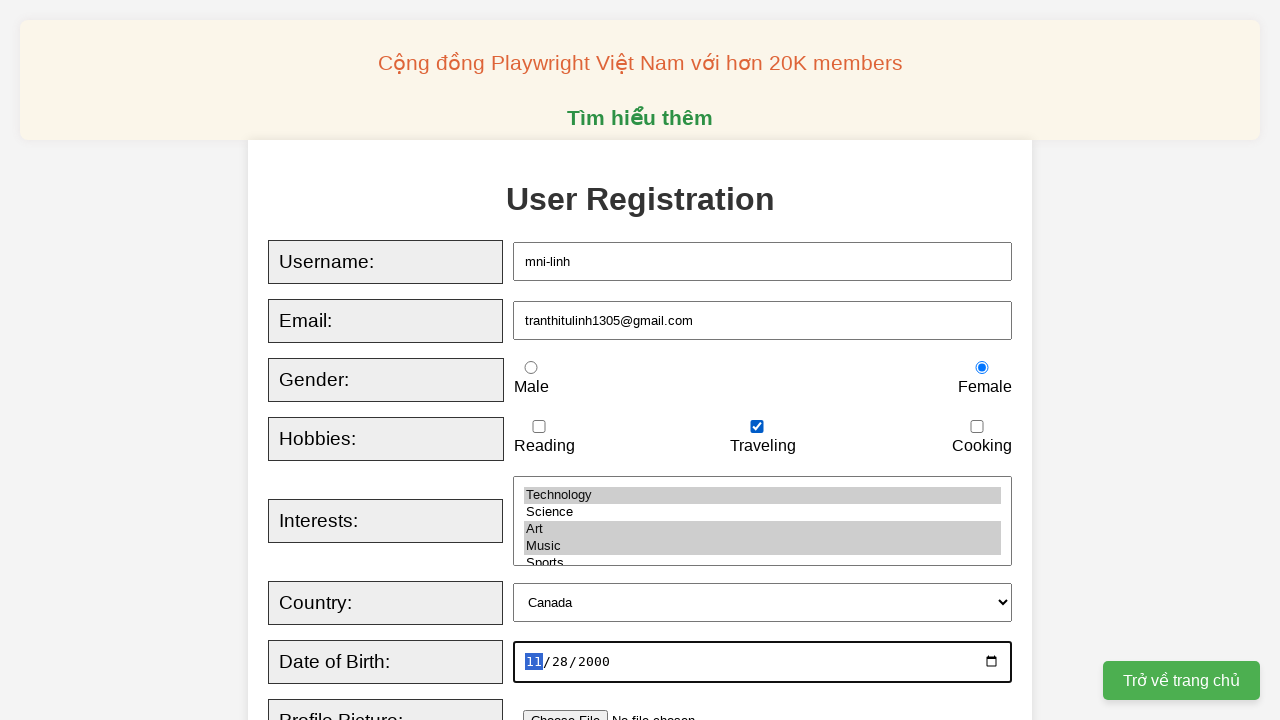

Filled biography with 'I'm from BR-VT' on internal:label="Biography"i
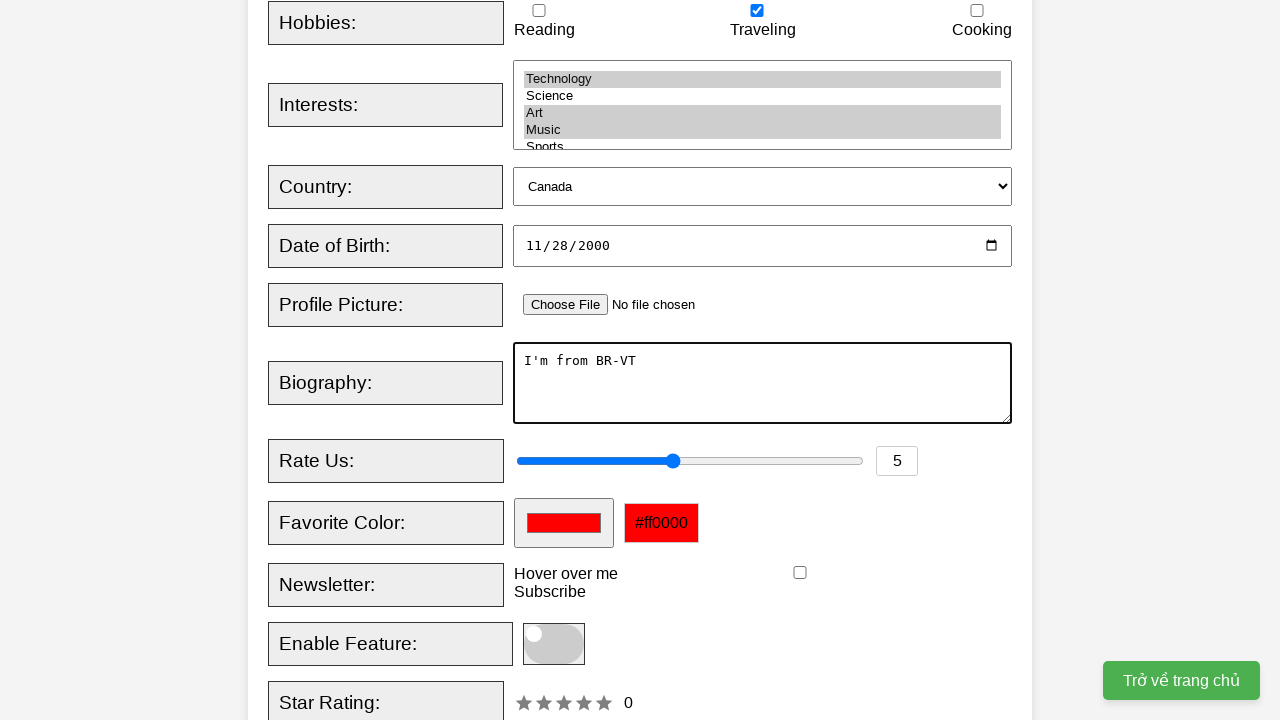

Filled rating with '3' on internal:label="Rate Us"i
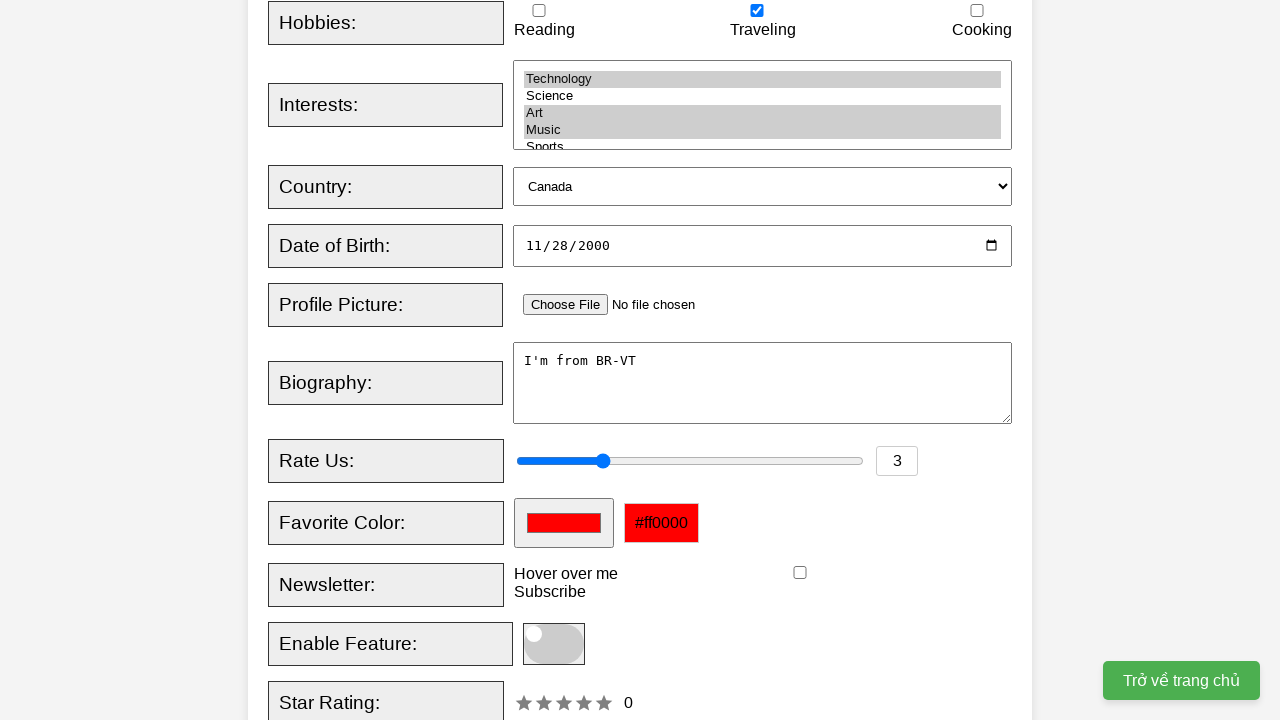

Set favorite color to '#33CC99'
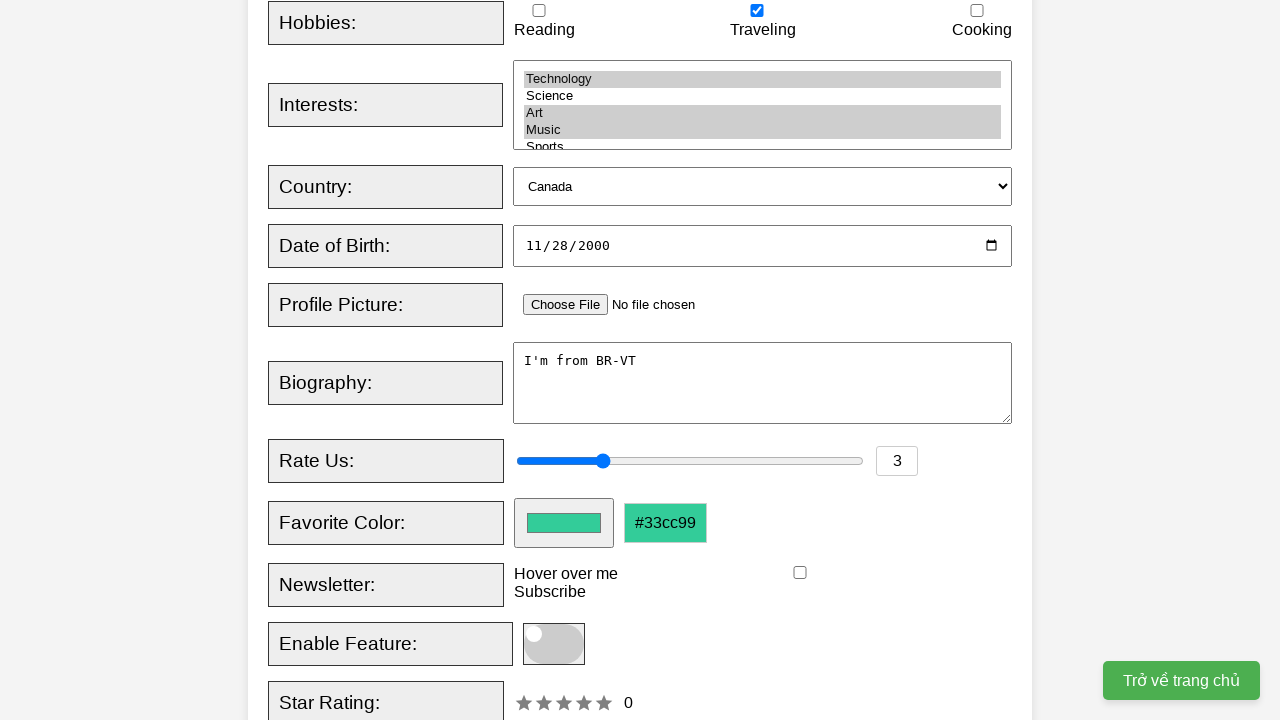

Checked newsletter subscription at (800, 573) on internal:label="Subscribe"i
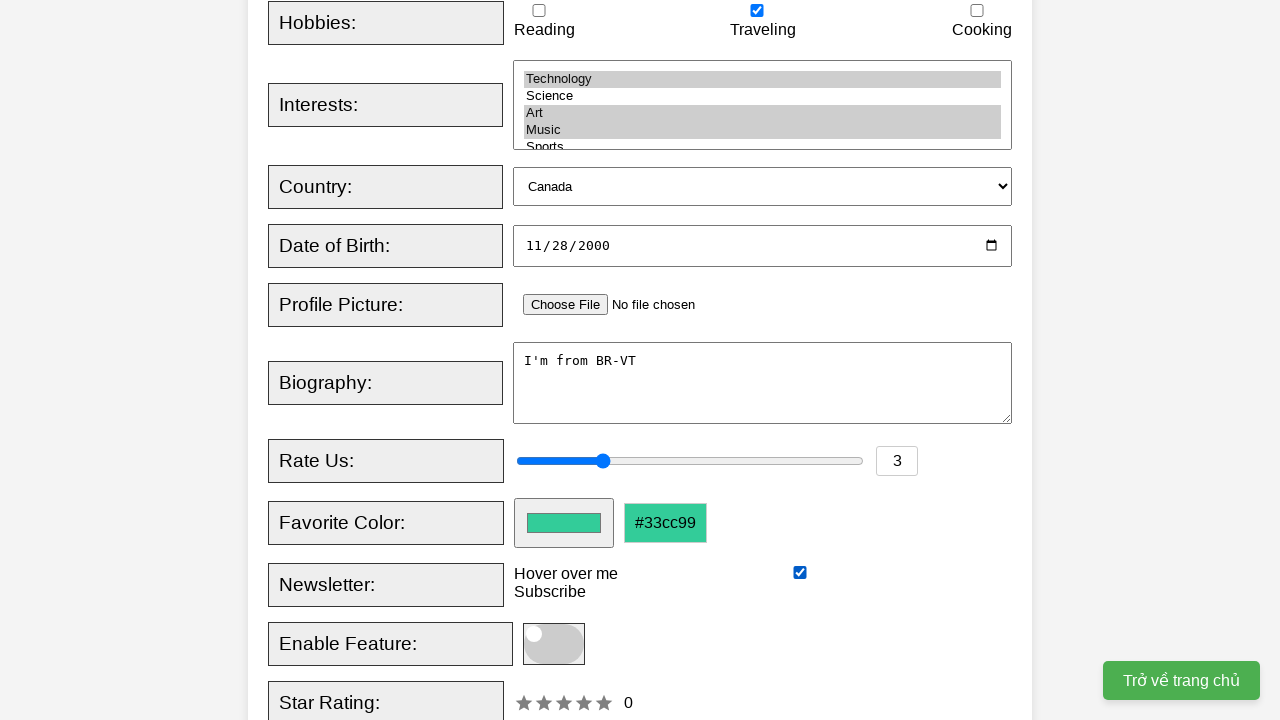

Clicked the switch toggle at (554, 644) on .switch
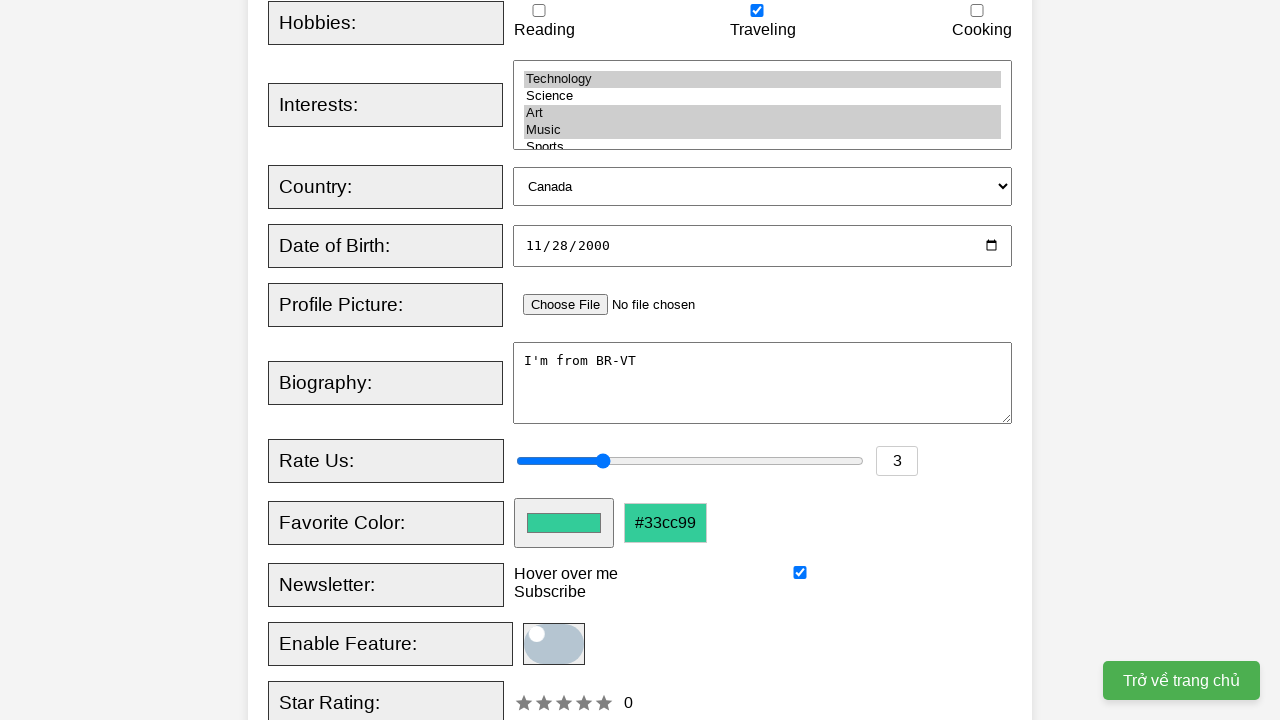

Checked Enable Feature option on internal:label="Enable Feature"i
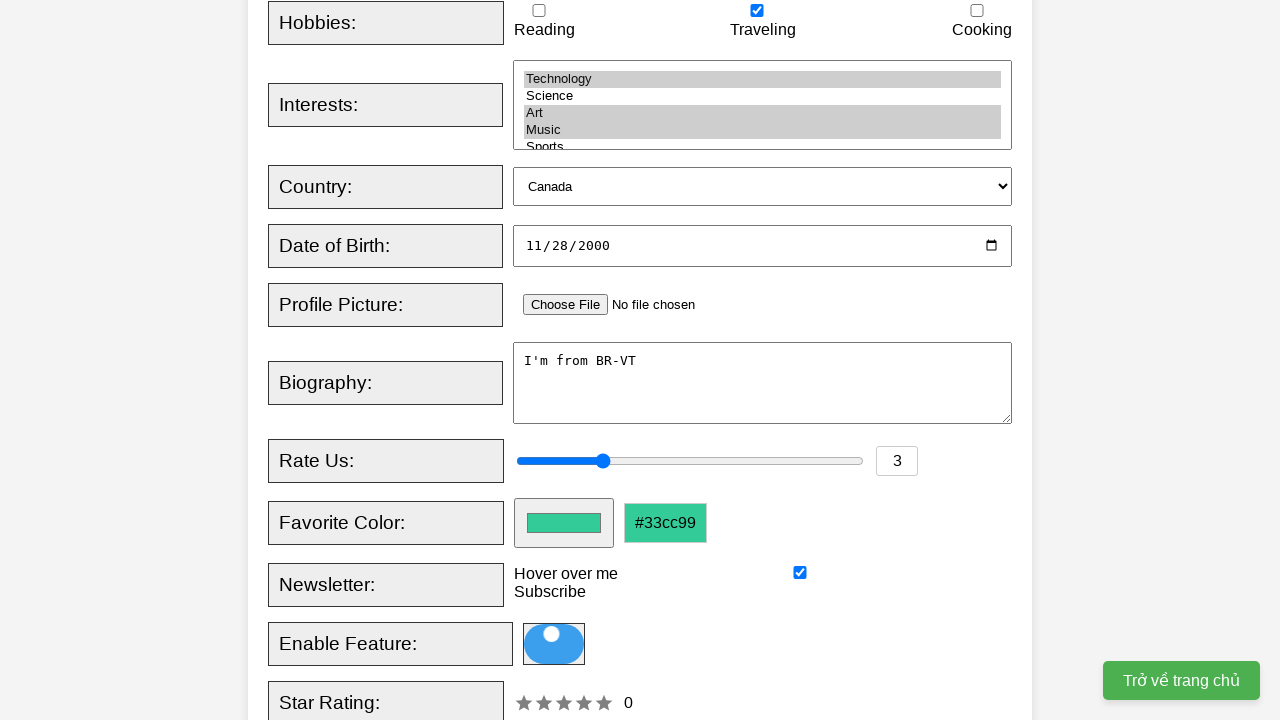

Clicked Register button to submit the form at (528, 360) on internal:role=button[name="Register"i]
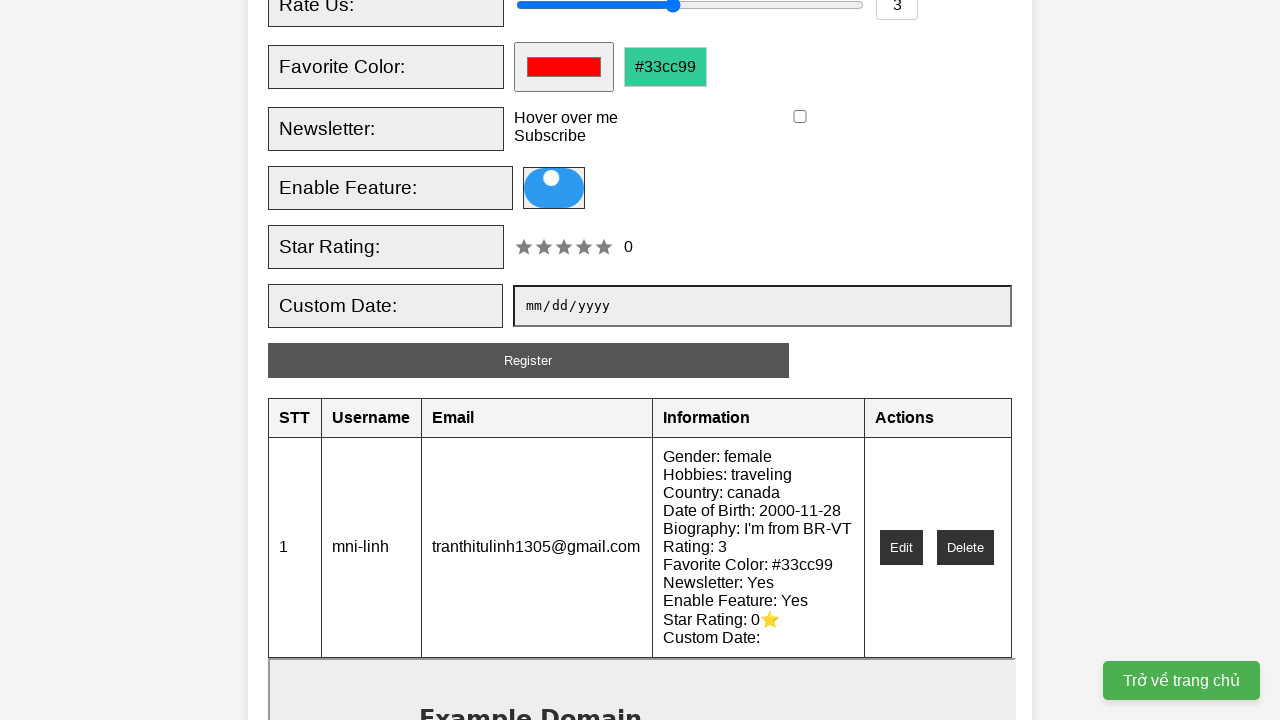

Waited for results table to load
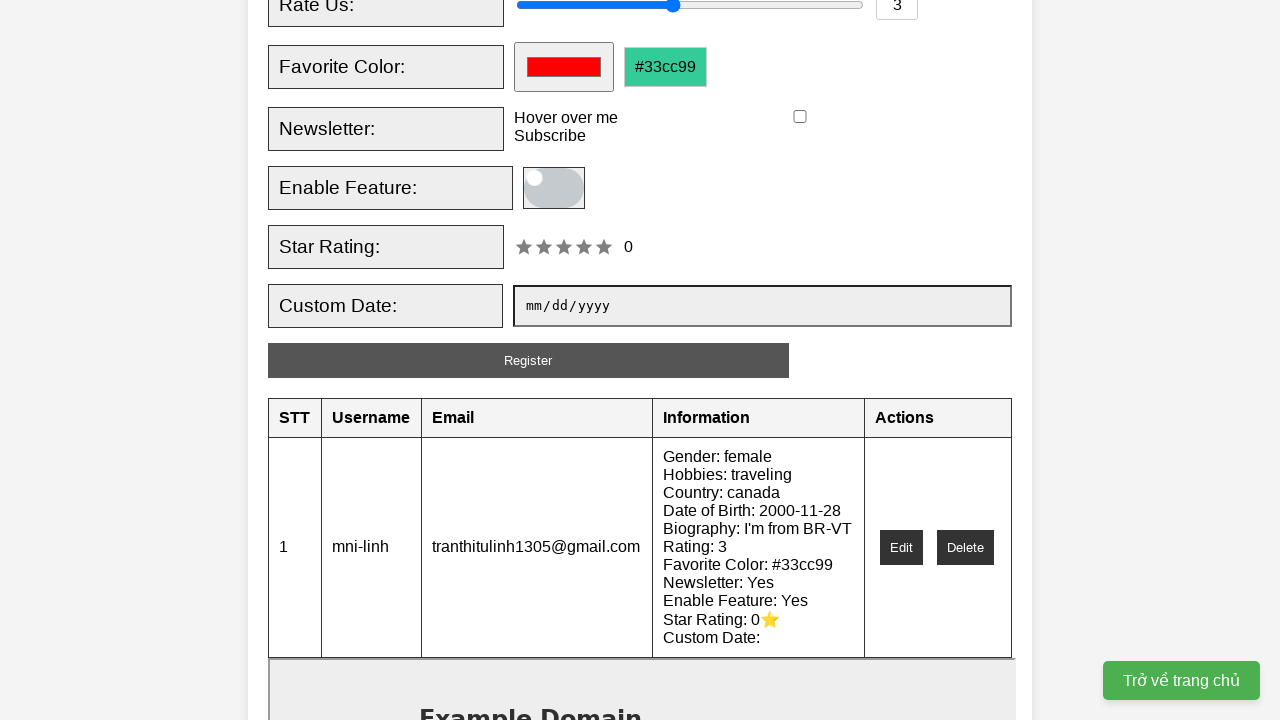

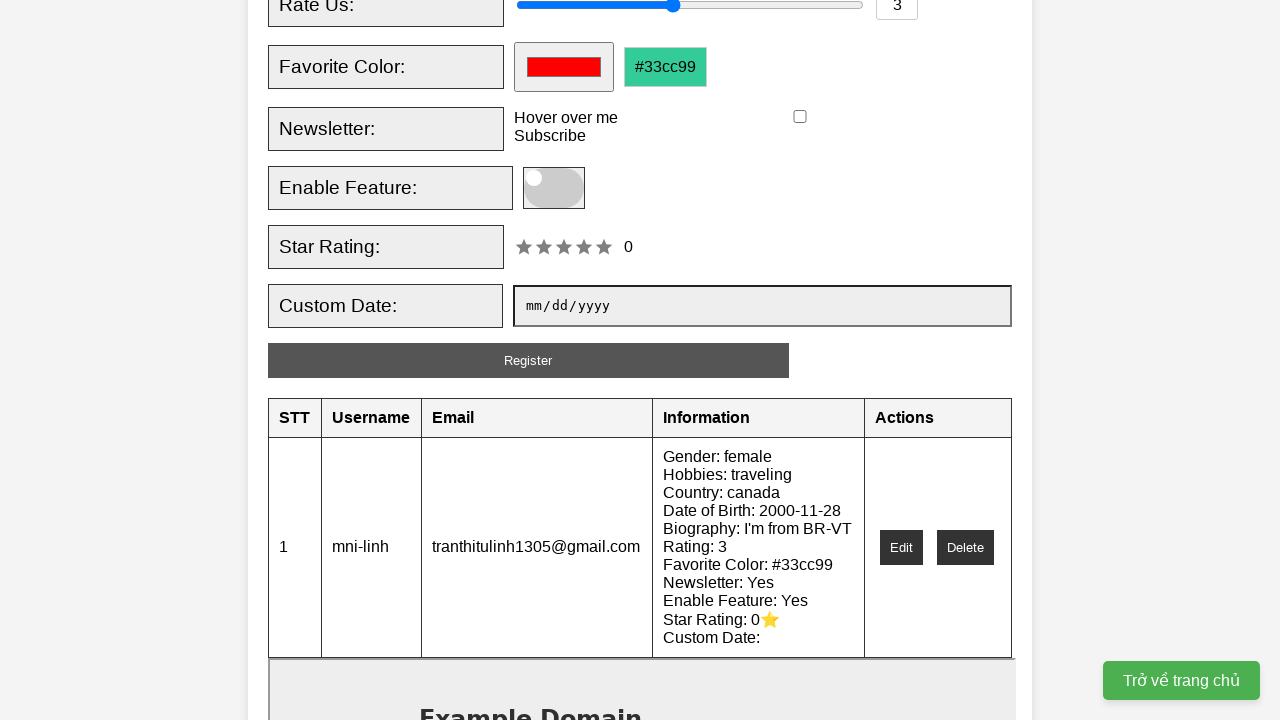